Tests browser window handling by verifying the initial page title, clicking a link that opens a new window, switching to the new window, and verifying the new window's title.

Starting URL: https://practice.cydeo.com/windows

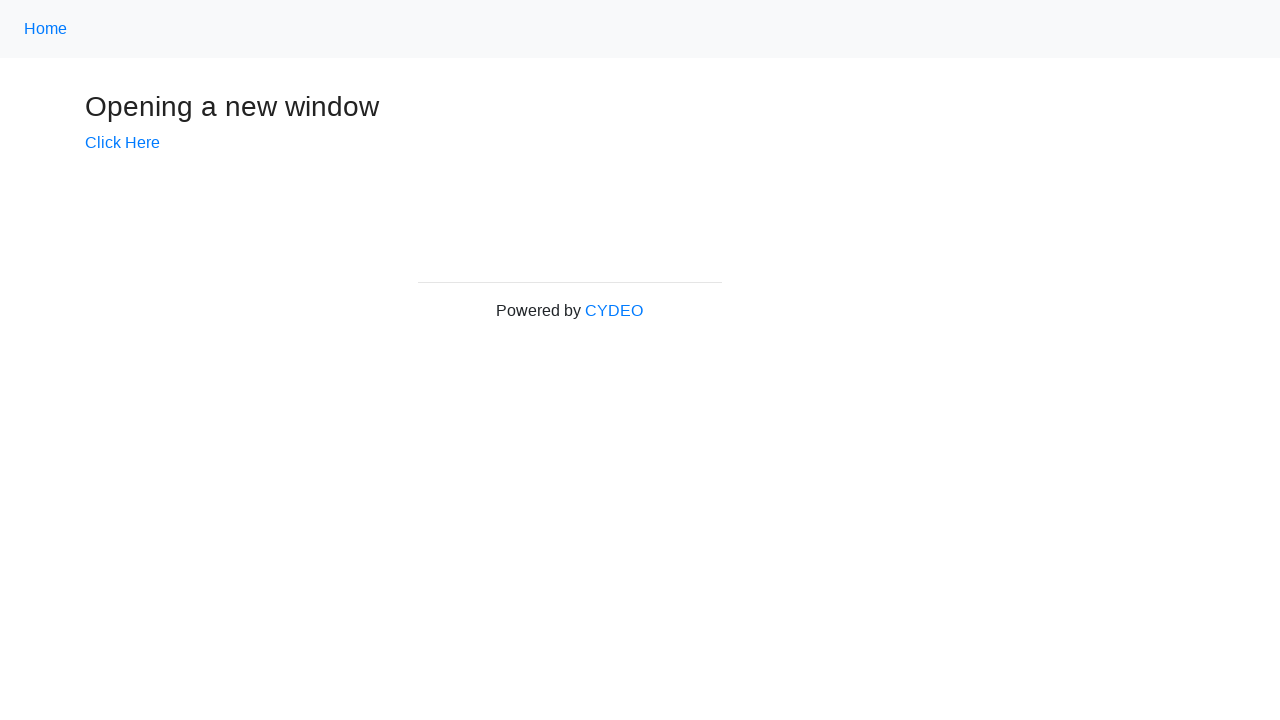

Verified initial page title is 'Windows'
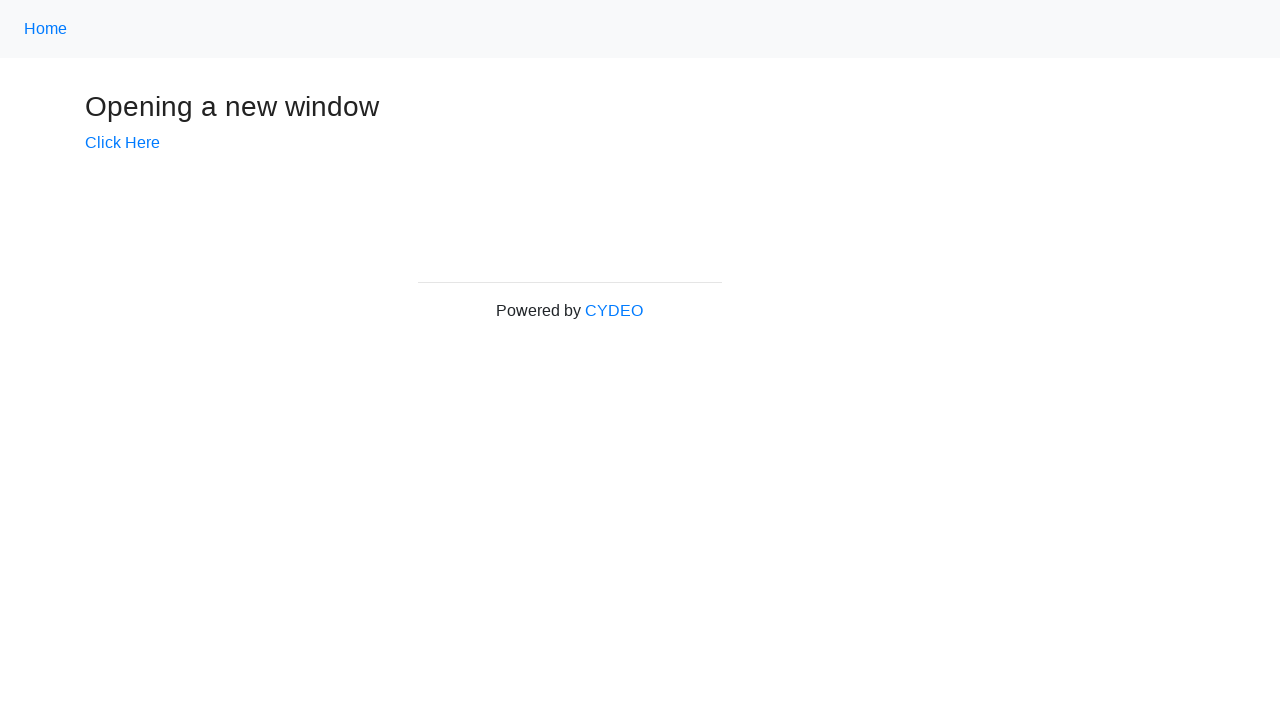

Clicked 'Click Here' link at (122, 143) on text=Click Here
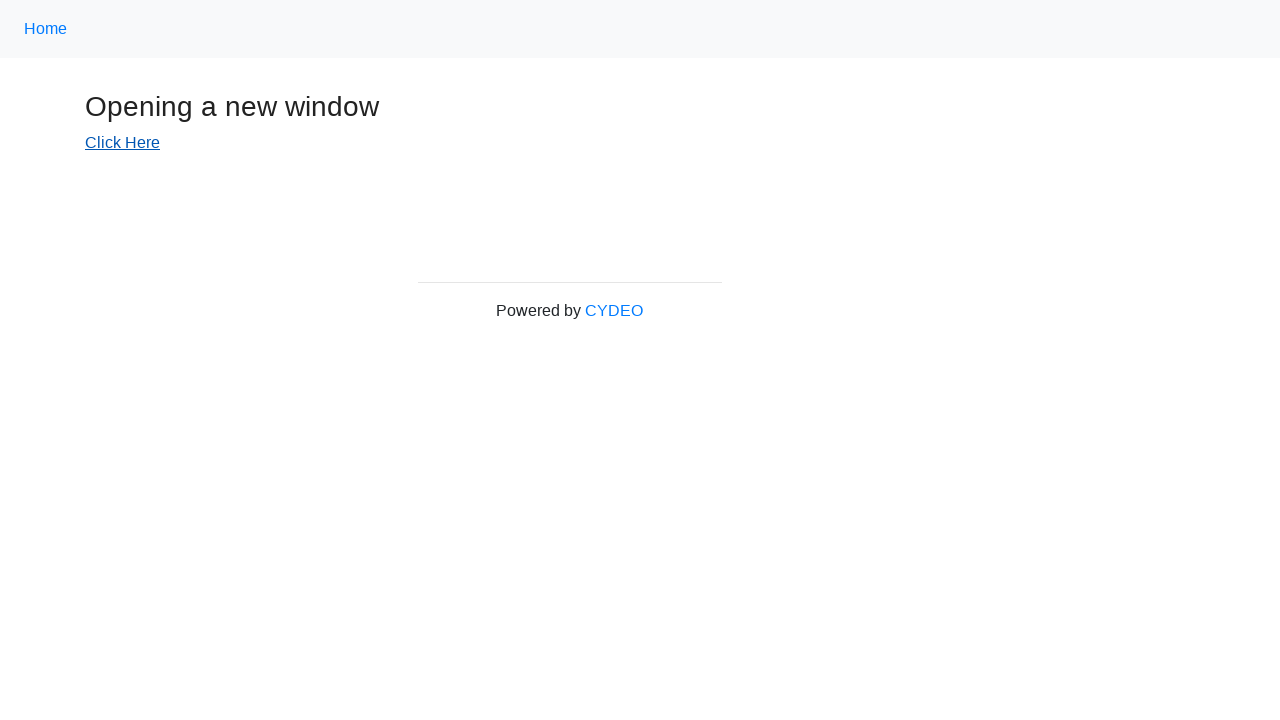

New window opened and captured at (122, 143) on text=Click Here
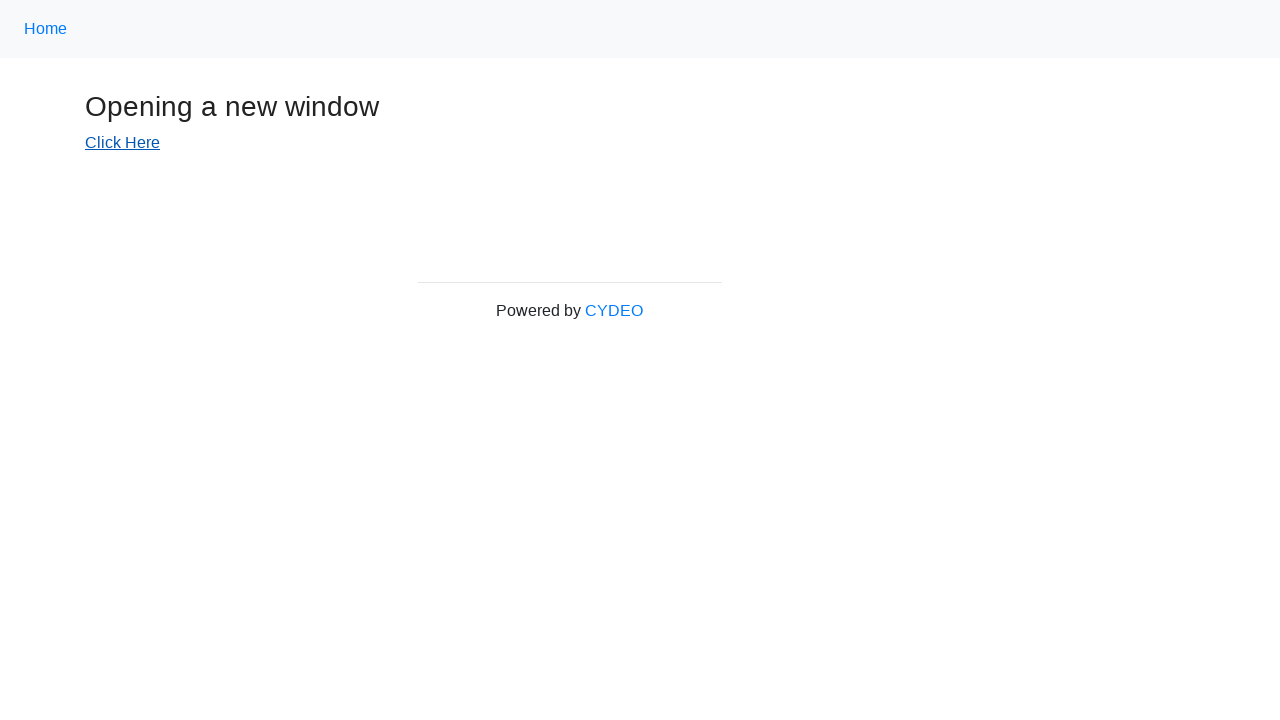

New window finished loading
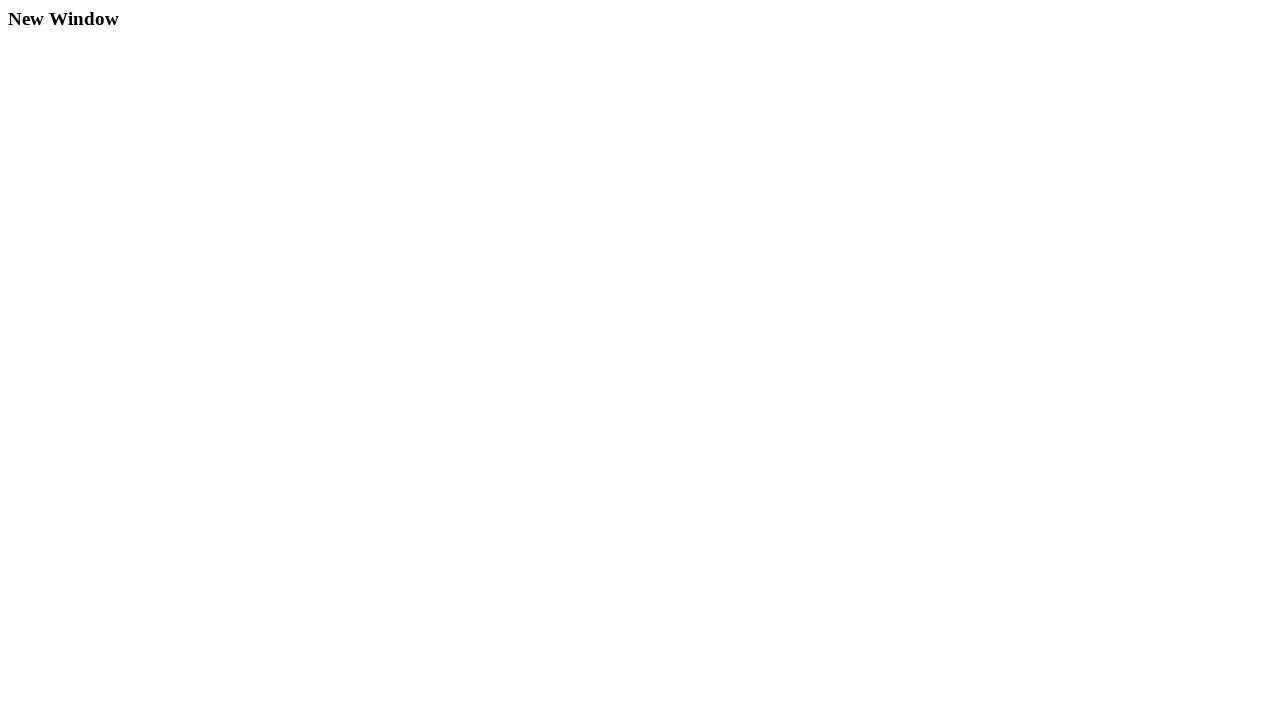

Verified new window title is 'New Window'
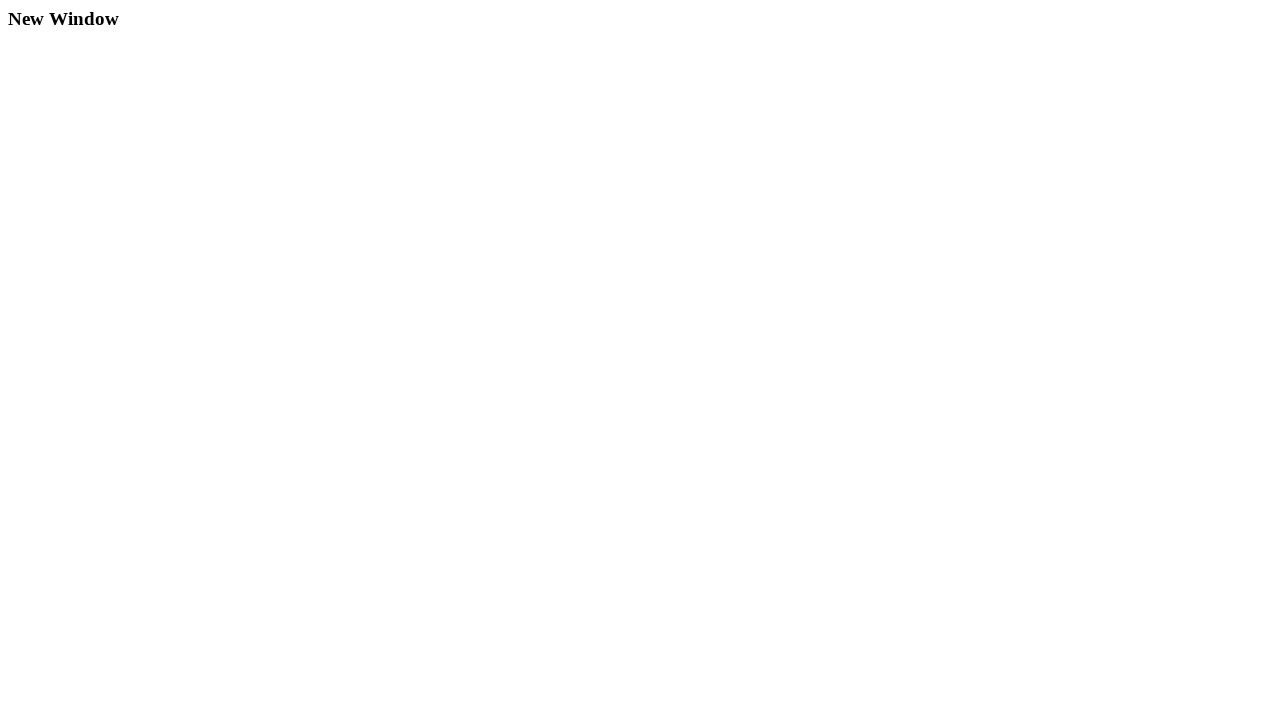

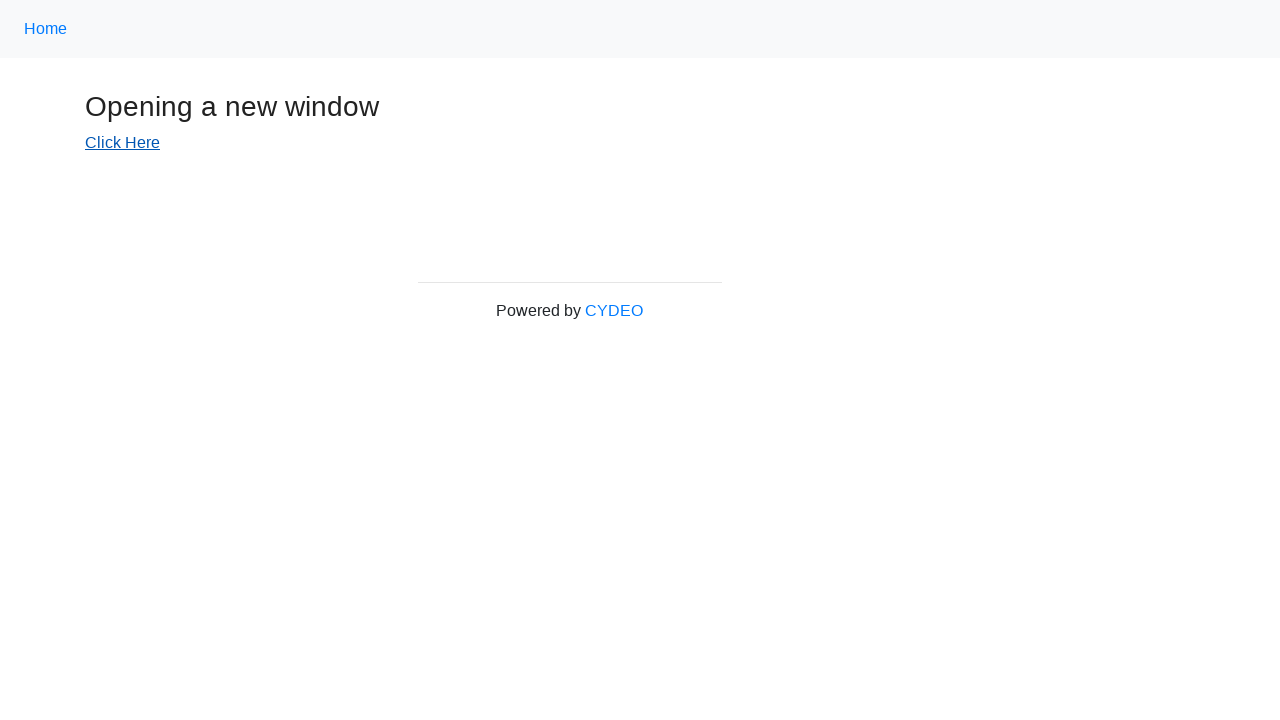